Tests the student registration form on DemoQA by filling in personal information fields (first name, last name, email, mobile, address), selecting gender, and submitting the form to verify the confirmation message appears.

Starting URL: https://demoqa.com/automation-practice-form

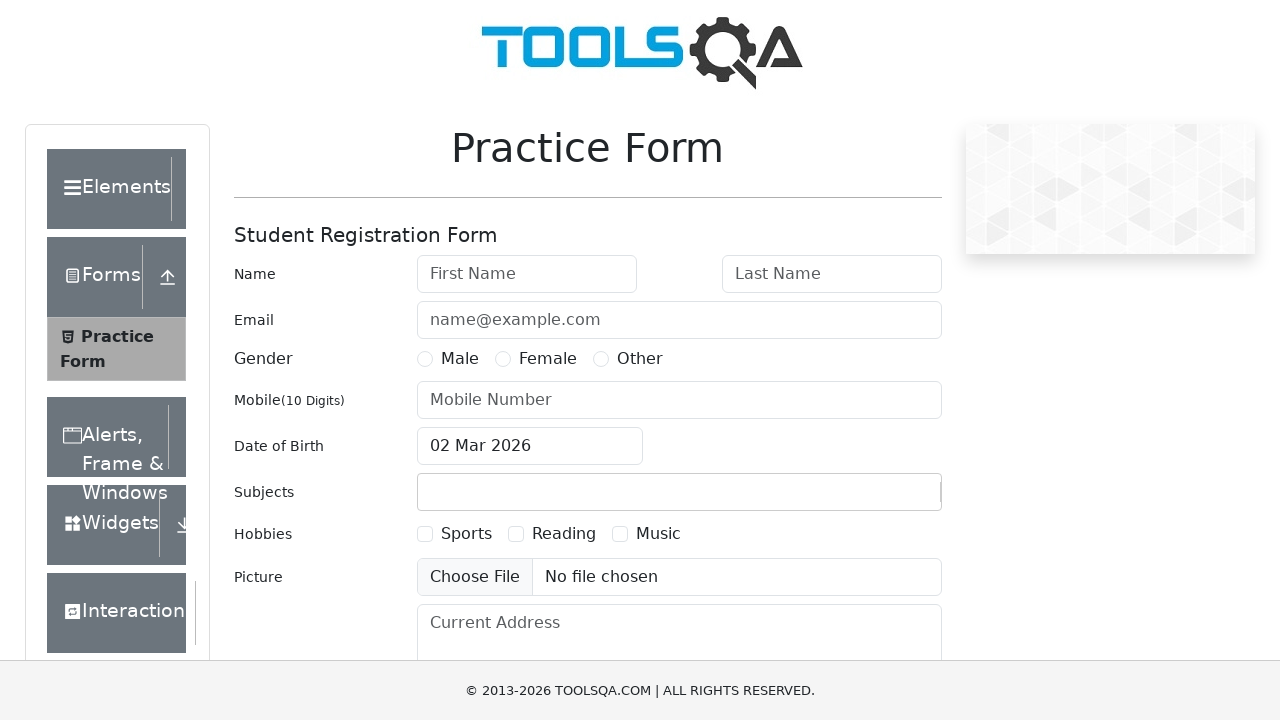

Filled first name field with 'Michael' on #firstName
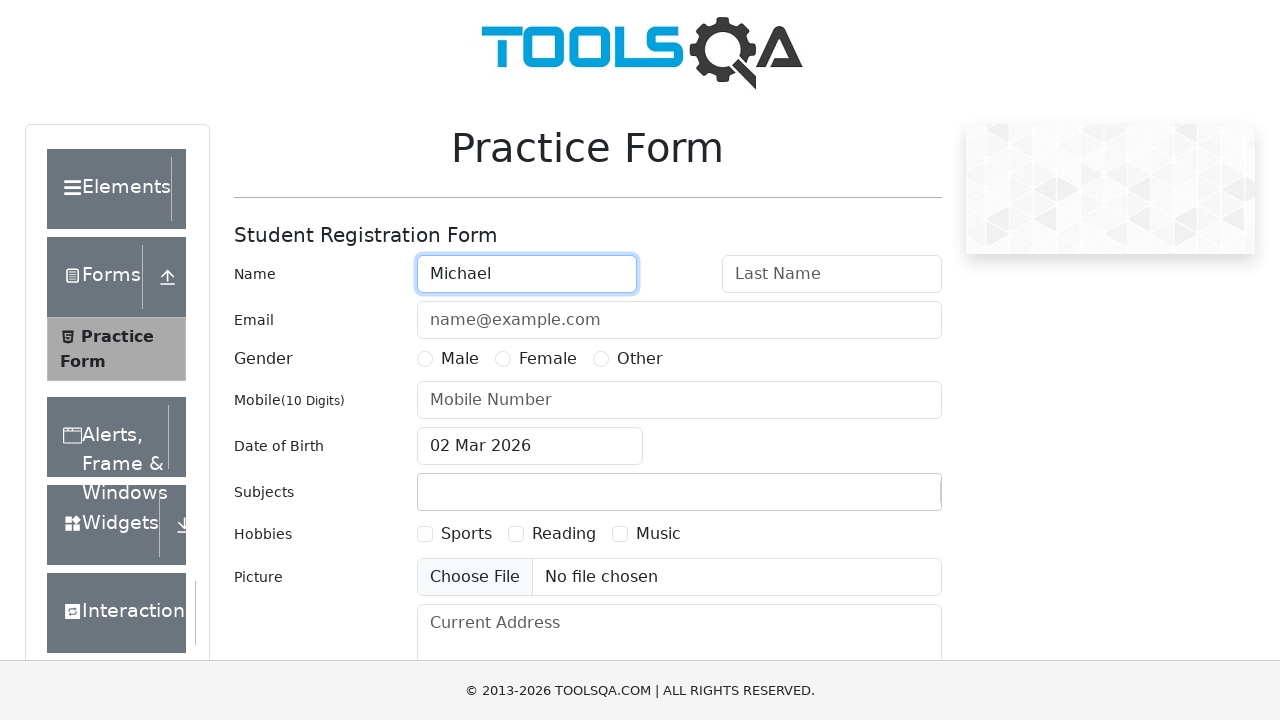

Filled last name field with 'Thompson' on #lastName
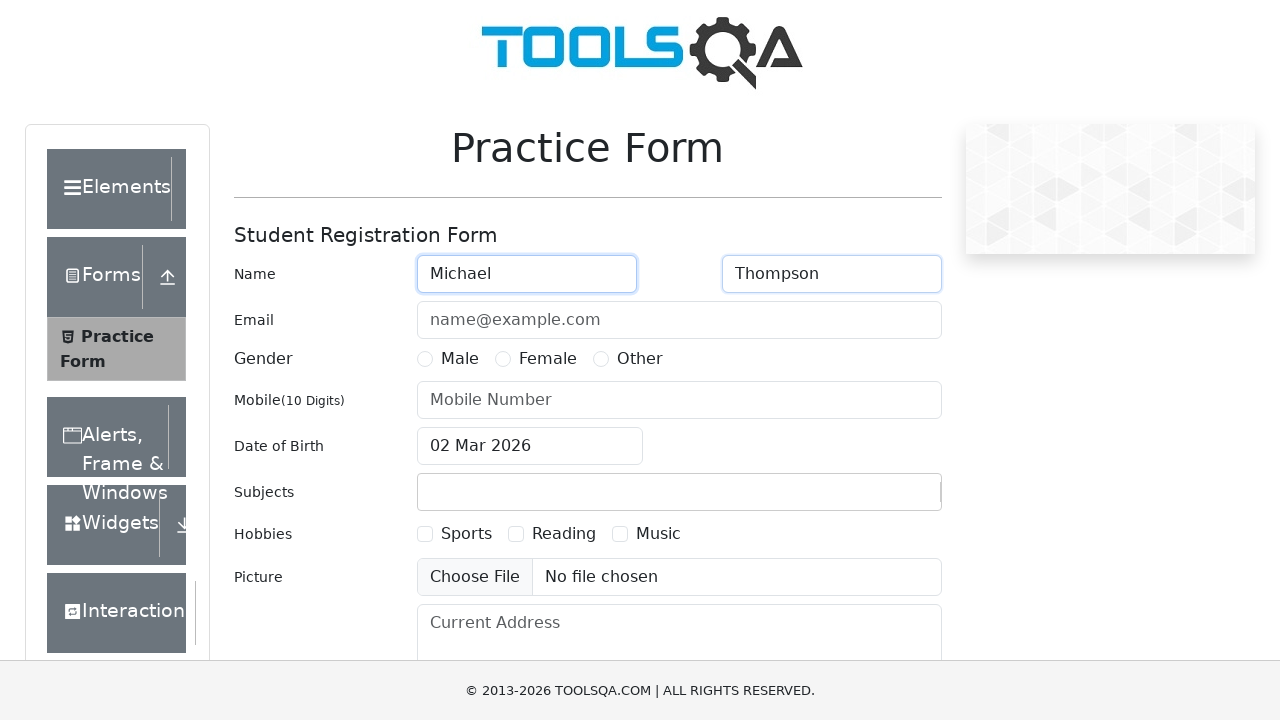

Filled email field with 'michael.thompson@example.com' on #userEmail
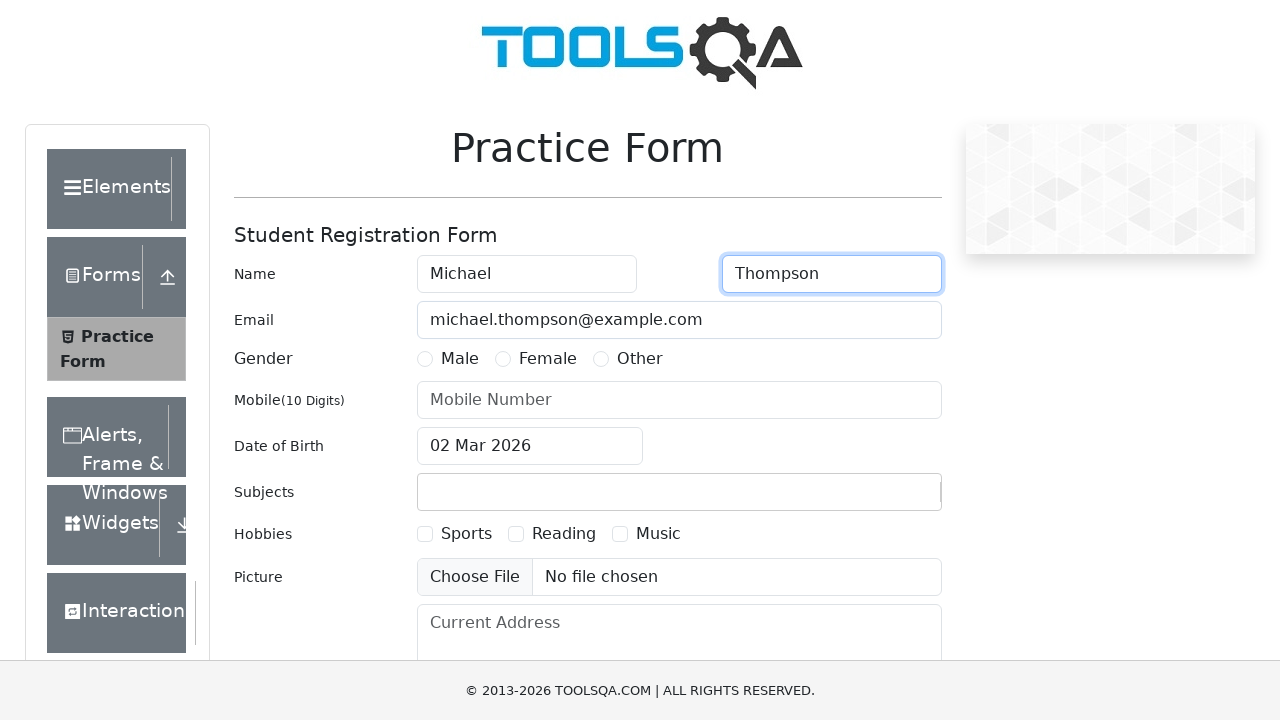

Selected male gender radio button at (460, 359) on label[for='gender-radio-1']
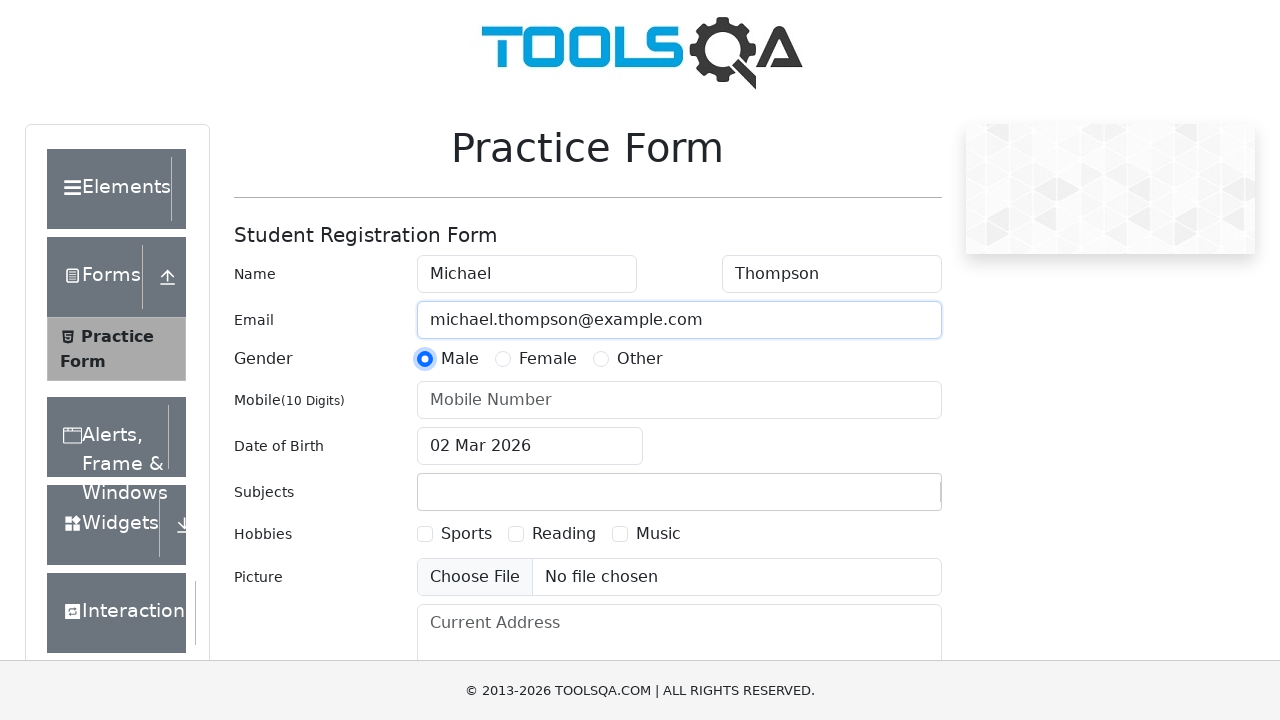

Filled mobile number field with '8527419630' on #userNumber
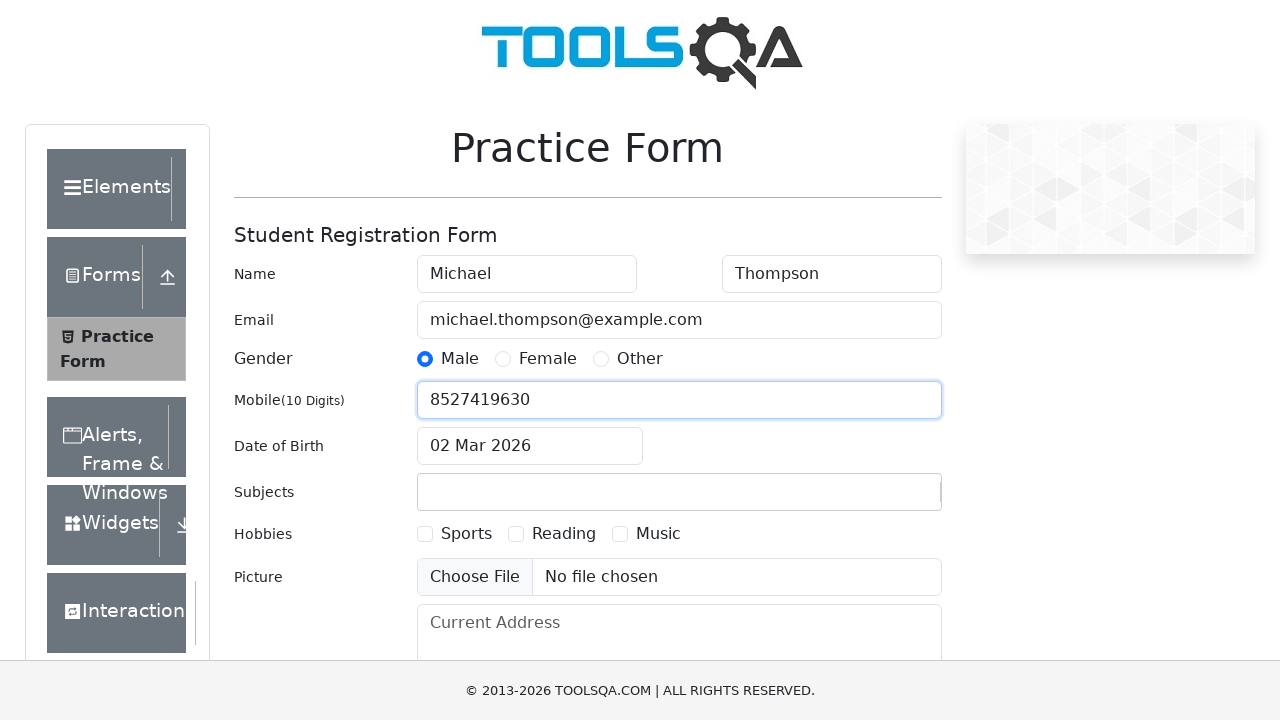

Filled current address field with '742 Evergreen Terrace, Springfield' on #currentAddress
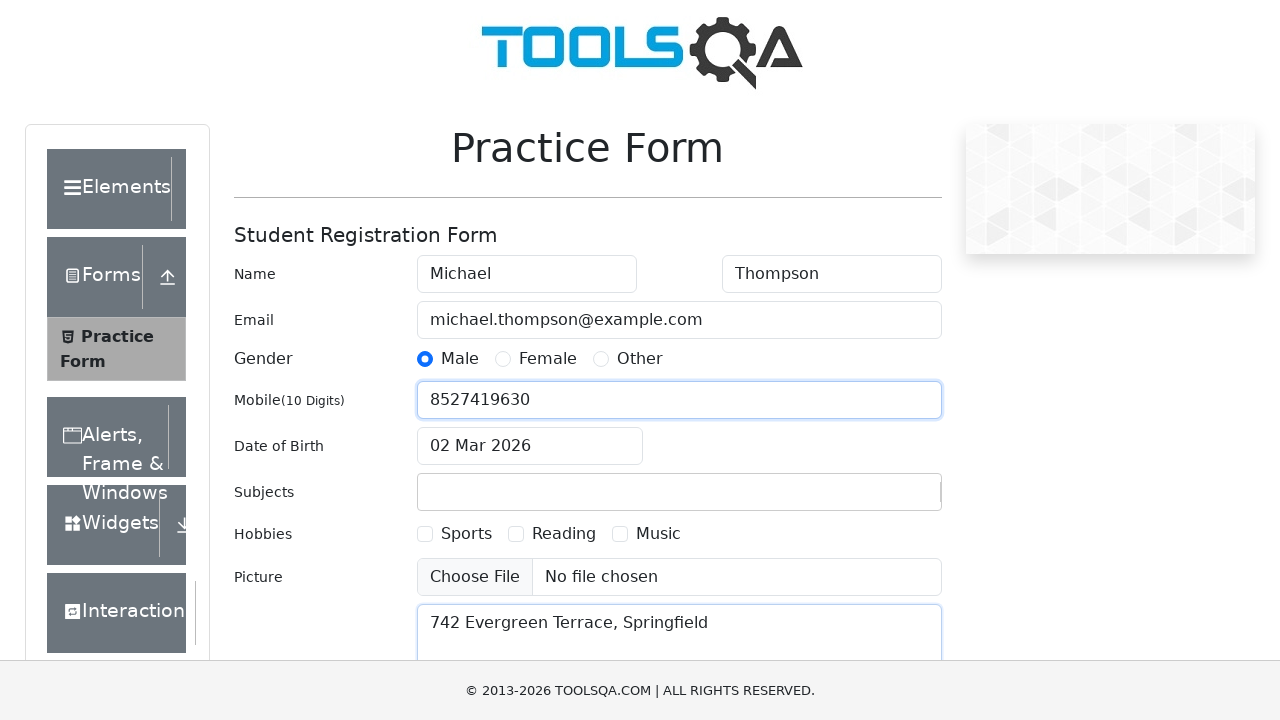

Scrolled to submit button
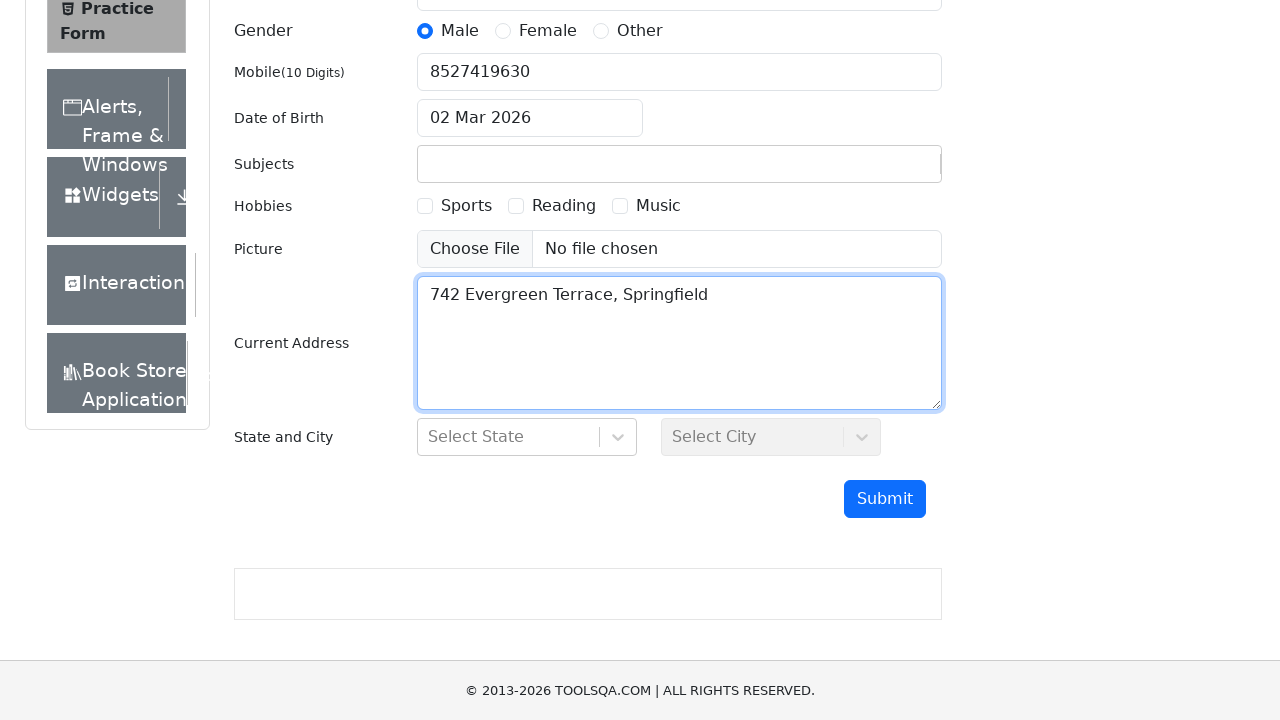

Clicked submit button to submit the form at (885, 499) on #submit
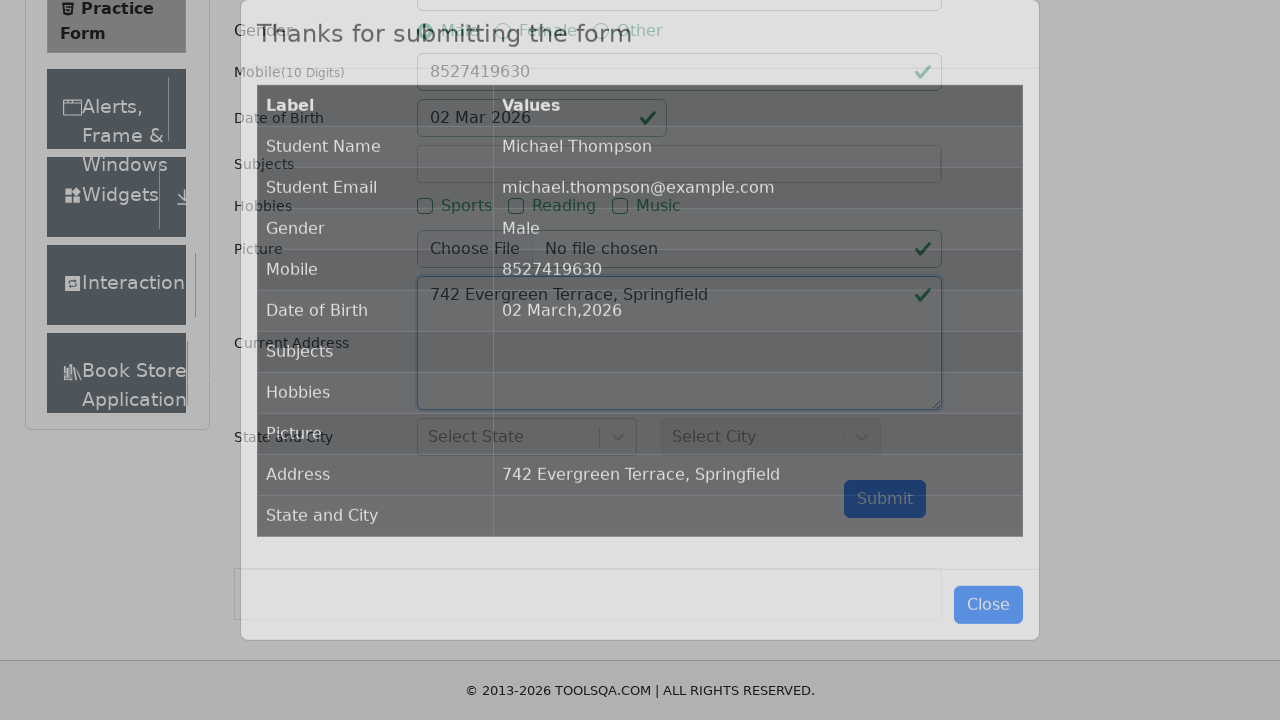

Confirmation message 'Thanks for submitting the form' appeared
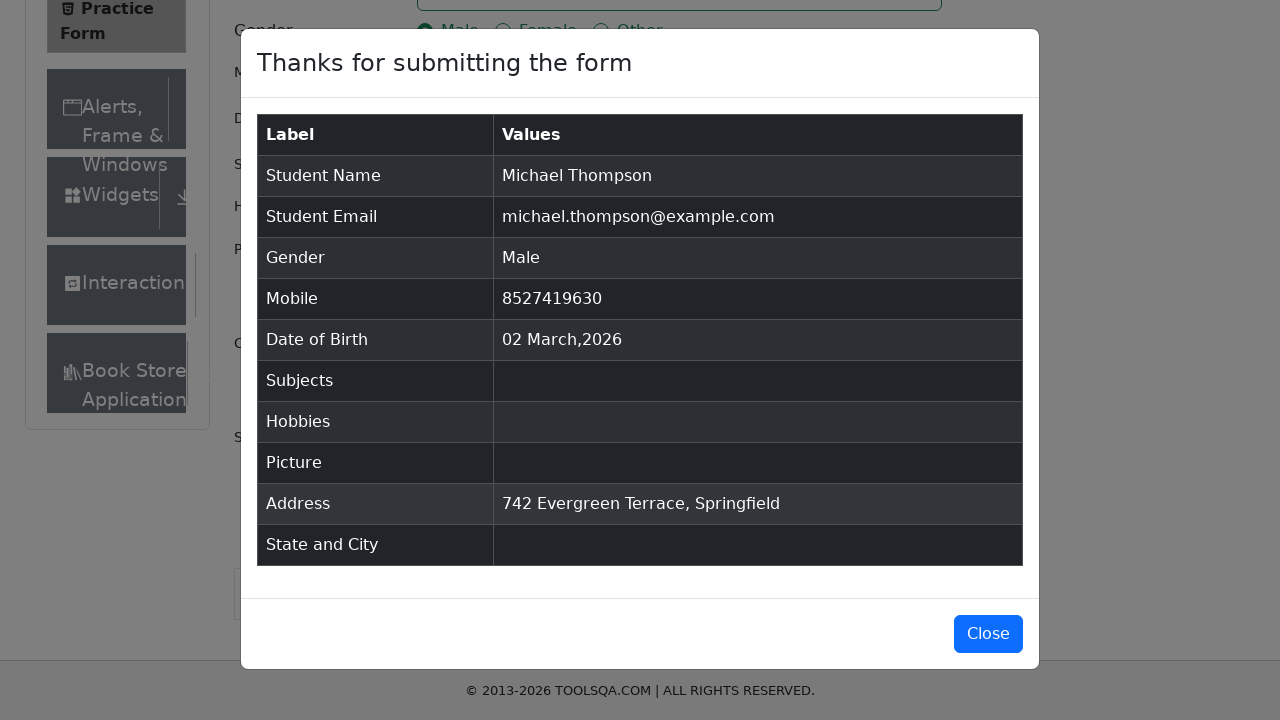

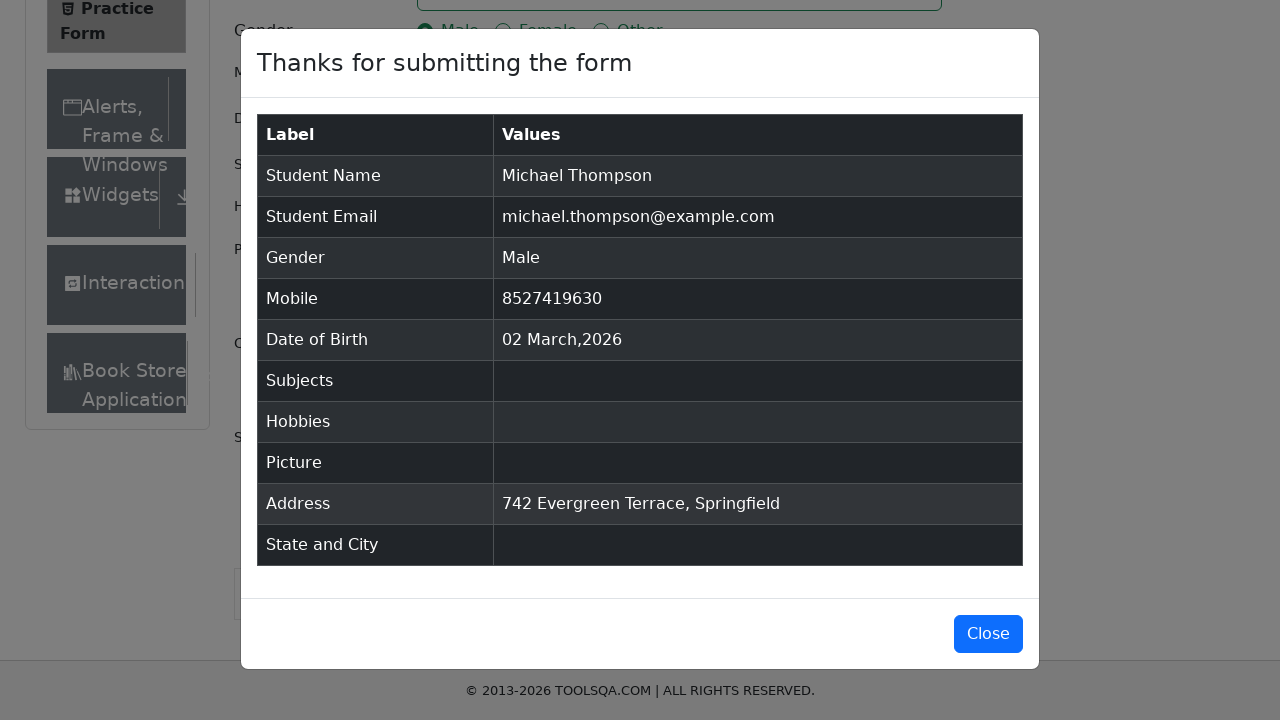